Tests that clicking a secondary tab in the todo section displays its content

Starting URL: https://angularjs.org

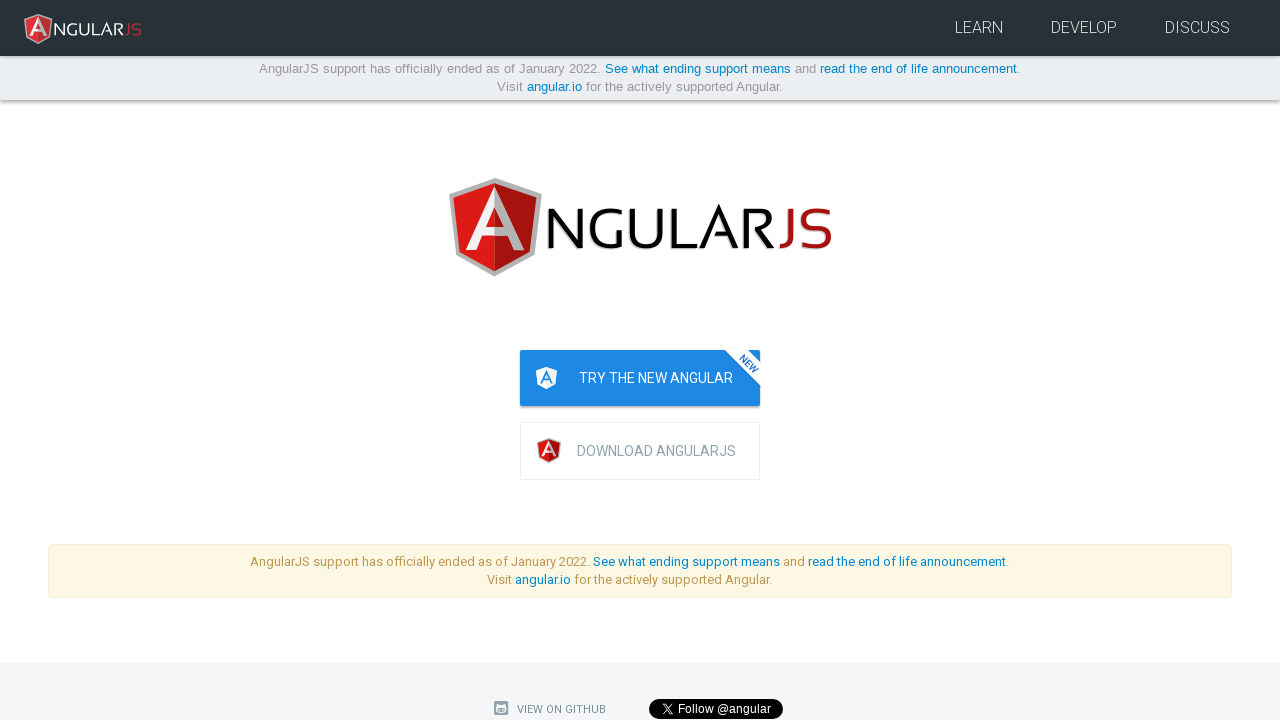

Clicked the secondary tab in the todo section at (290, 360) on [annotate='todo.annotation'] ul.nav-tabs li:nth-child(2) a
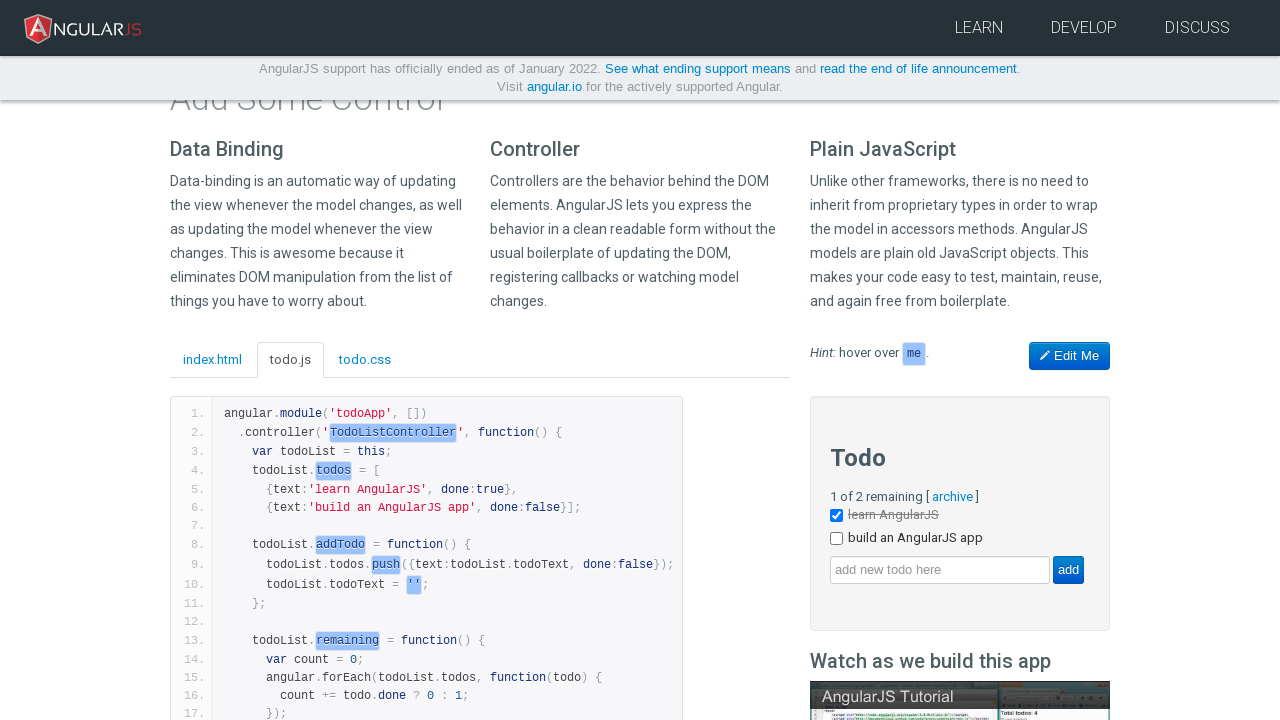

Waited 100ms for tab content to render
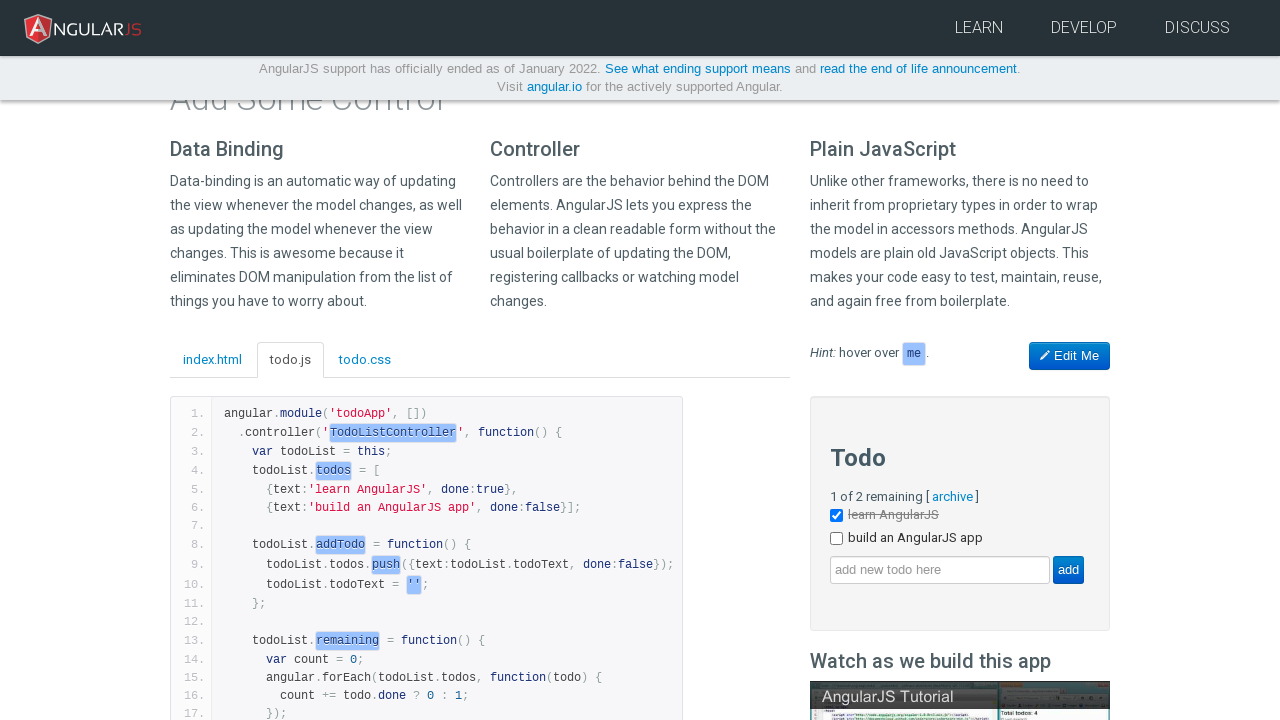

Verified secondary tab content is displayed
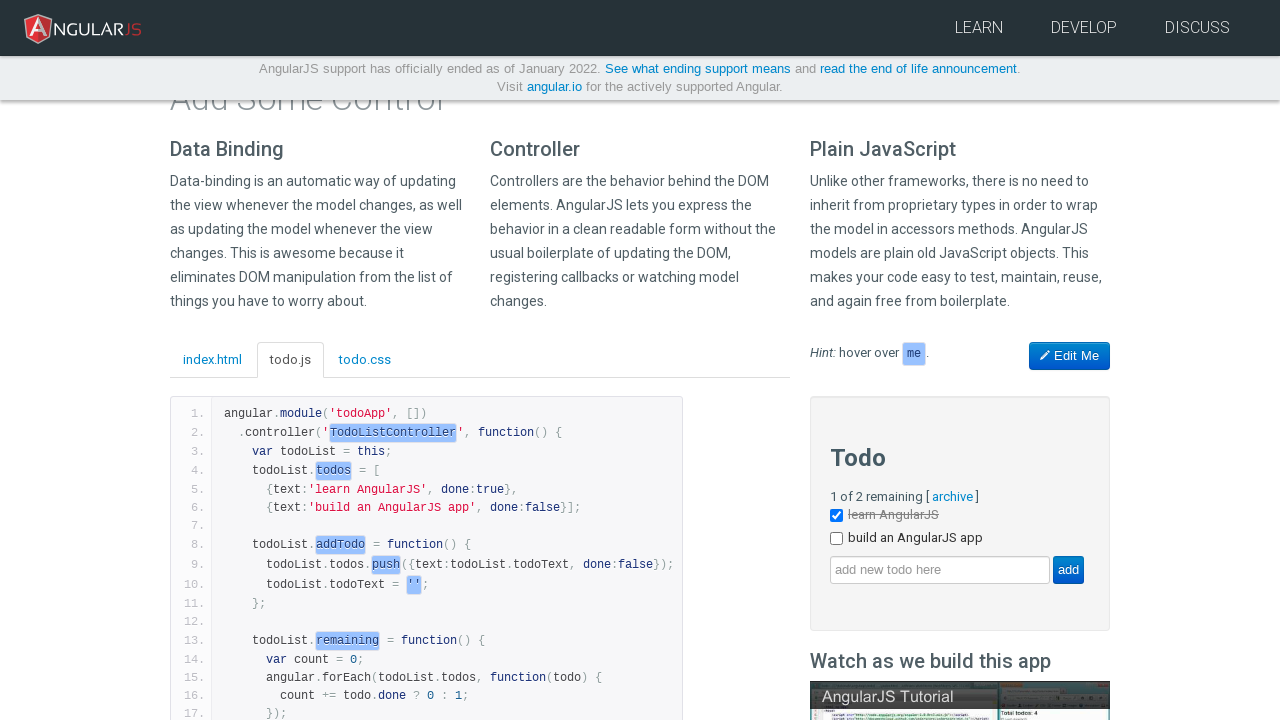

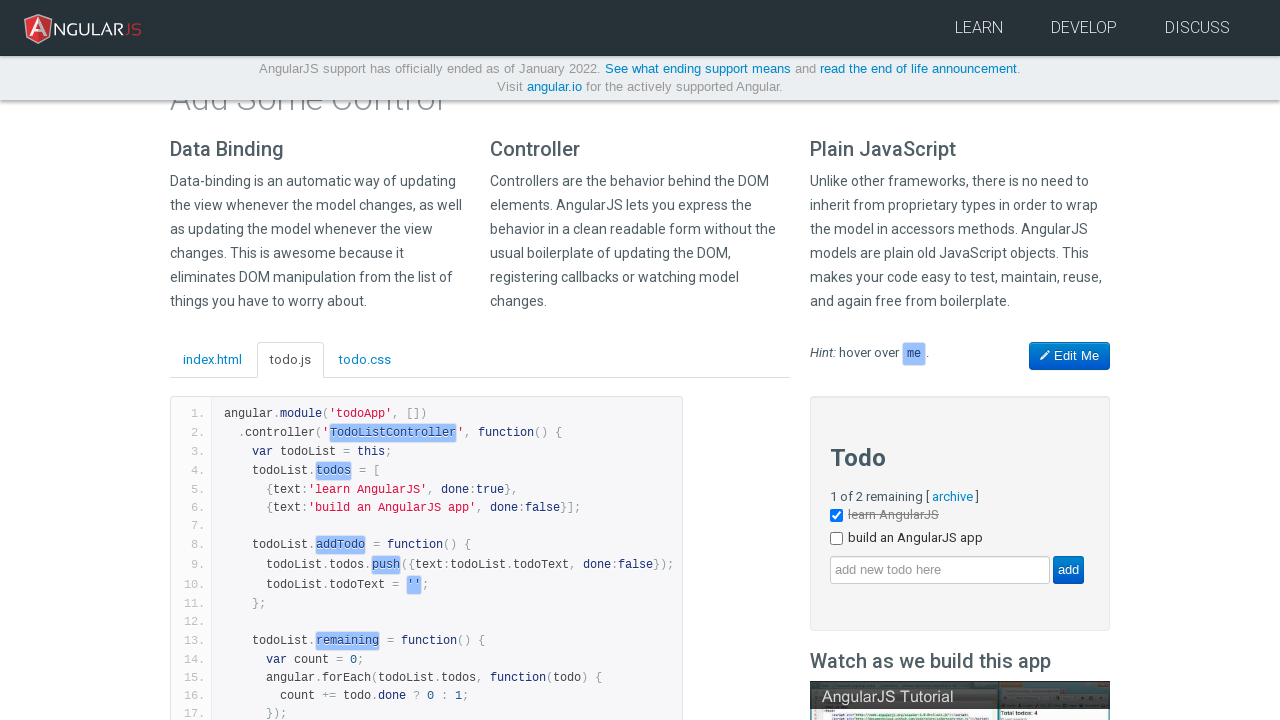